Tests opening the registration page by clicking the registration link

Starting URL: https://b2c.passport.rt.ru

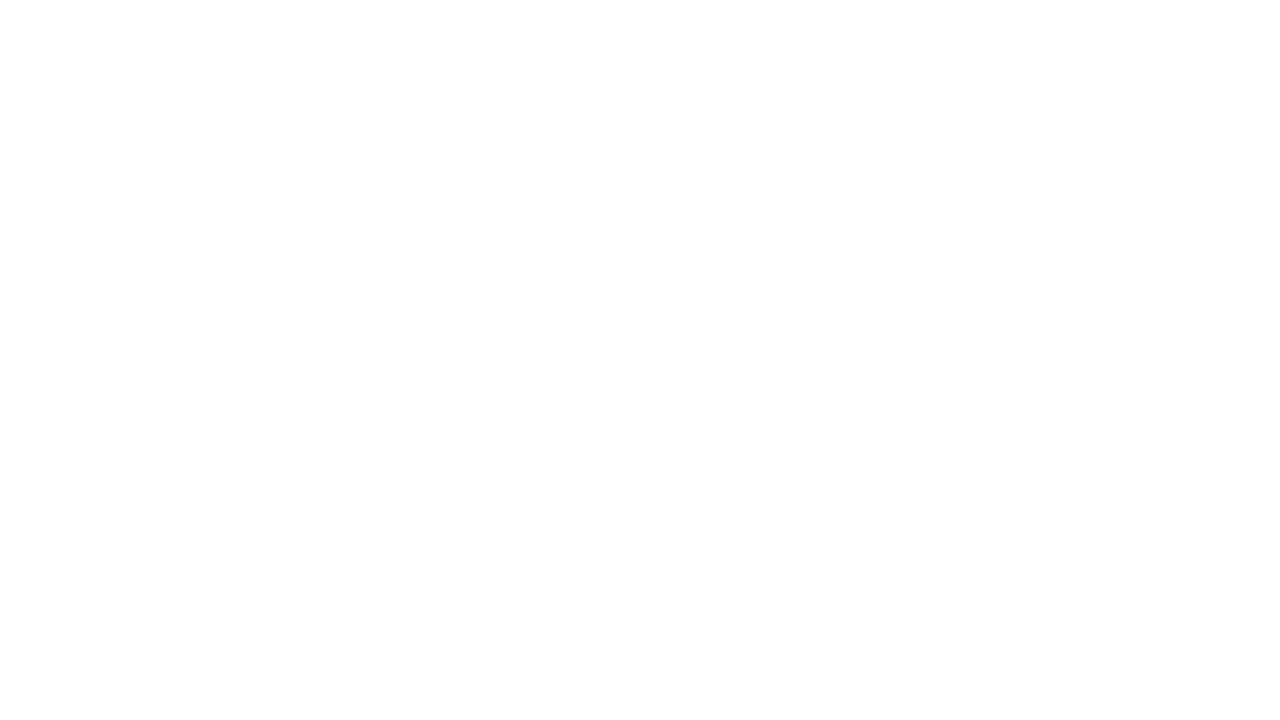

Registration link element loaded and visible
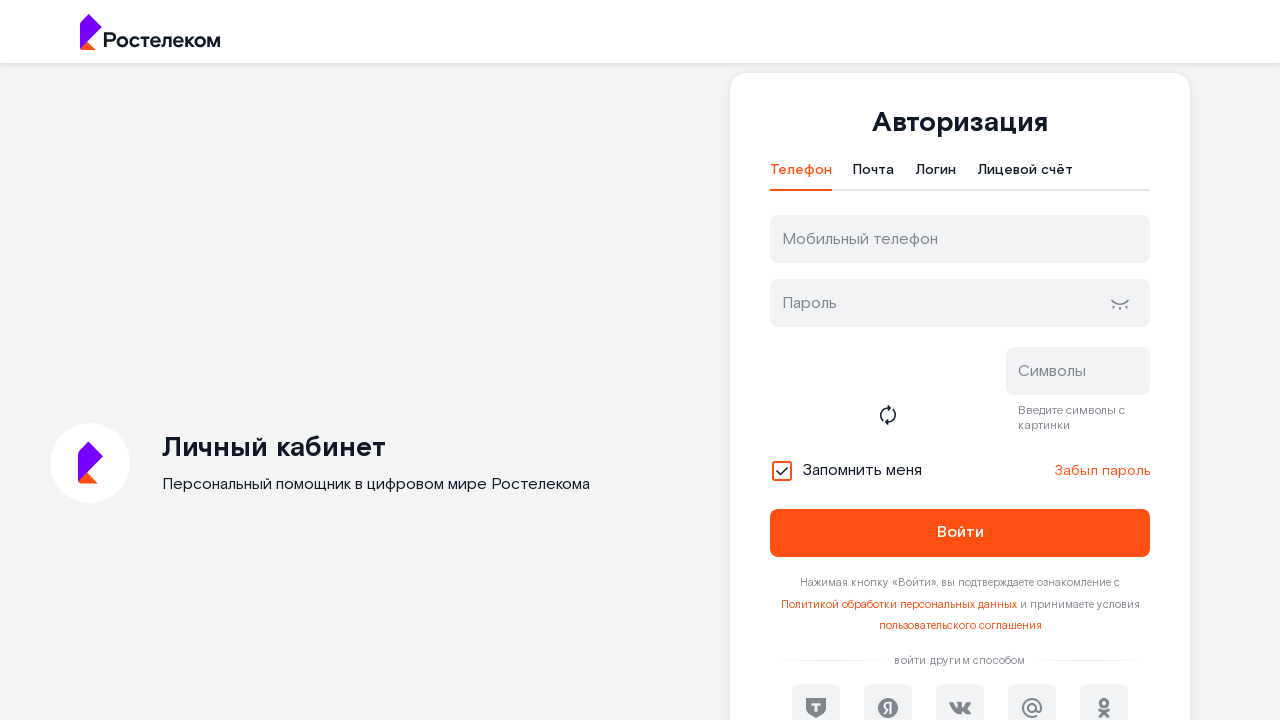

Clicked registration link
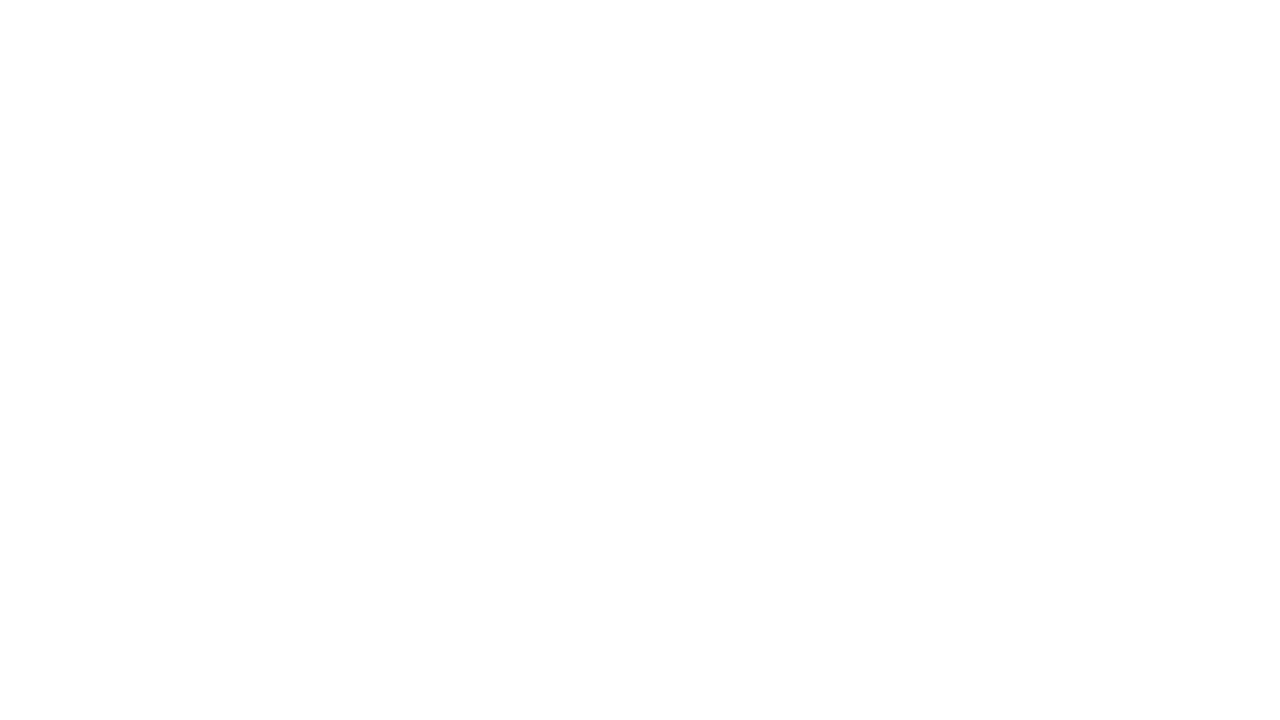

Registration page title element loaded
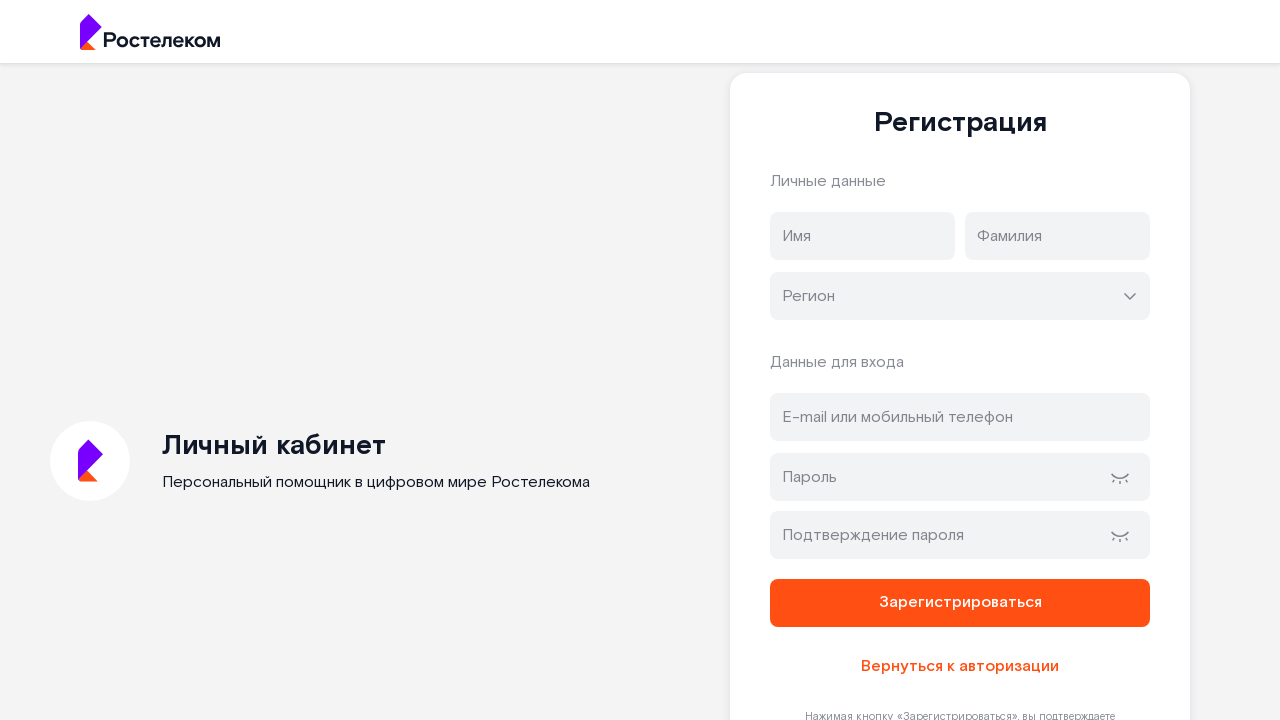

Verified registration page title is 'Регистрация'
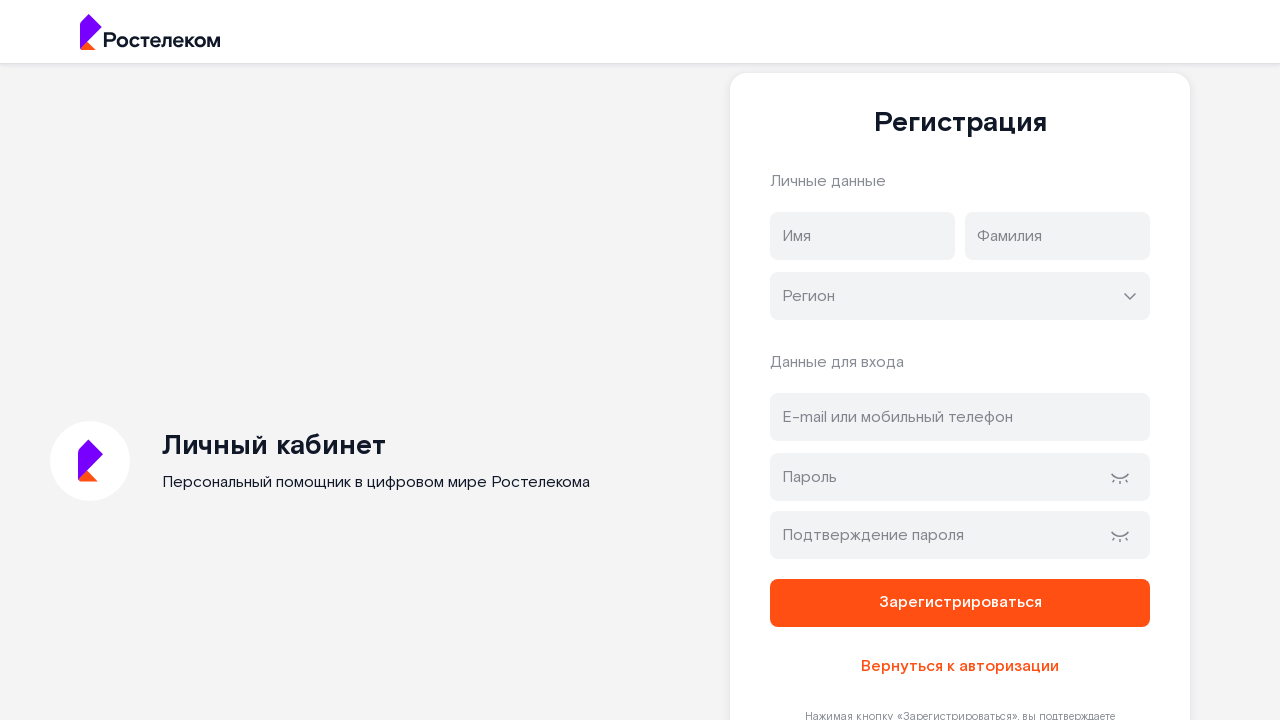

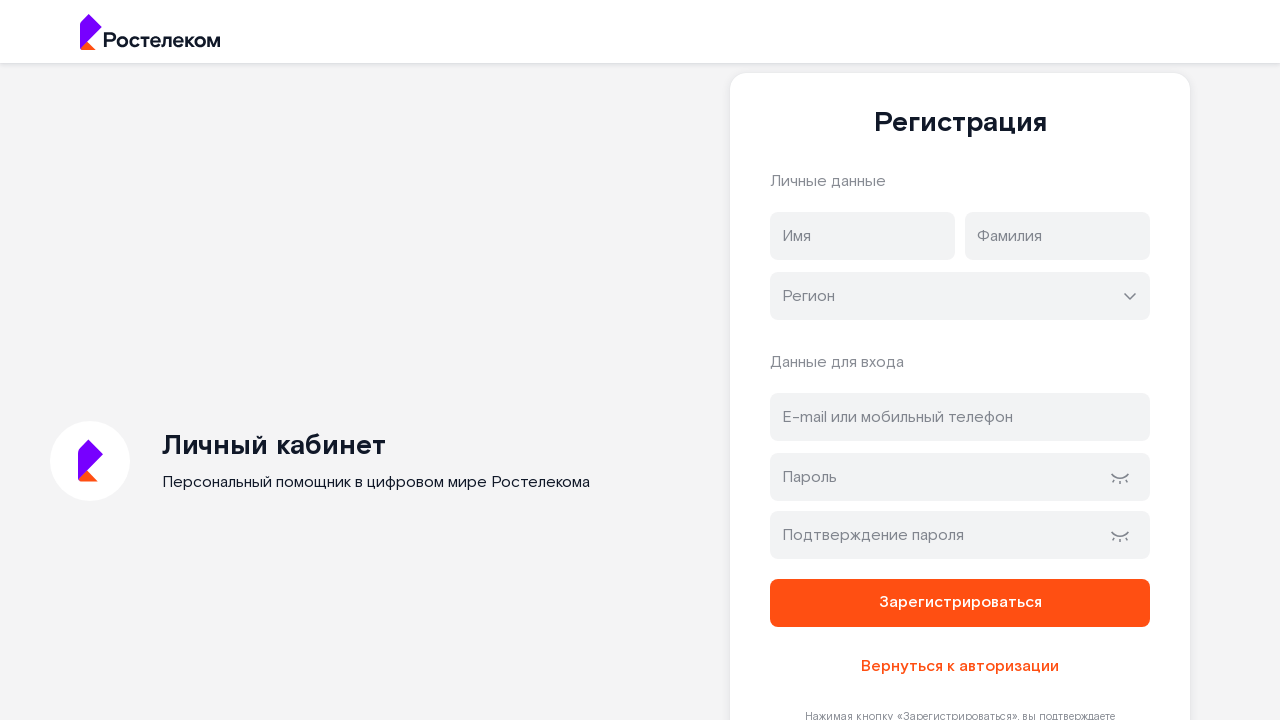